Tests hover functionality on a demo page by hovering over three user avatar images and verifying that the corresponding user name captions are displayed.

Starting URL: https://the-internet.herokuapp.com/hovers

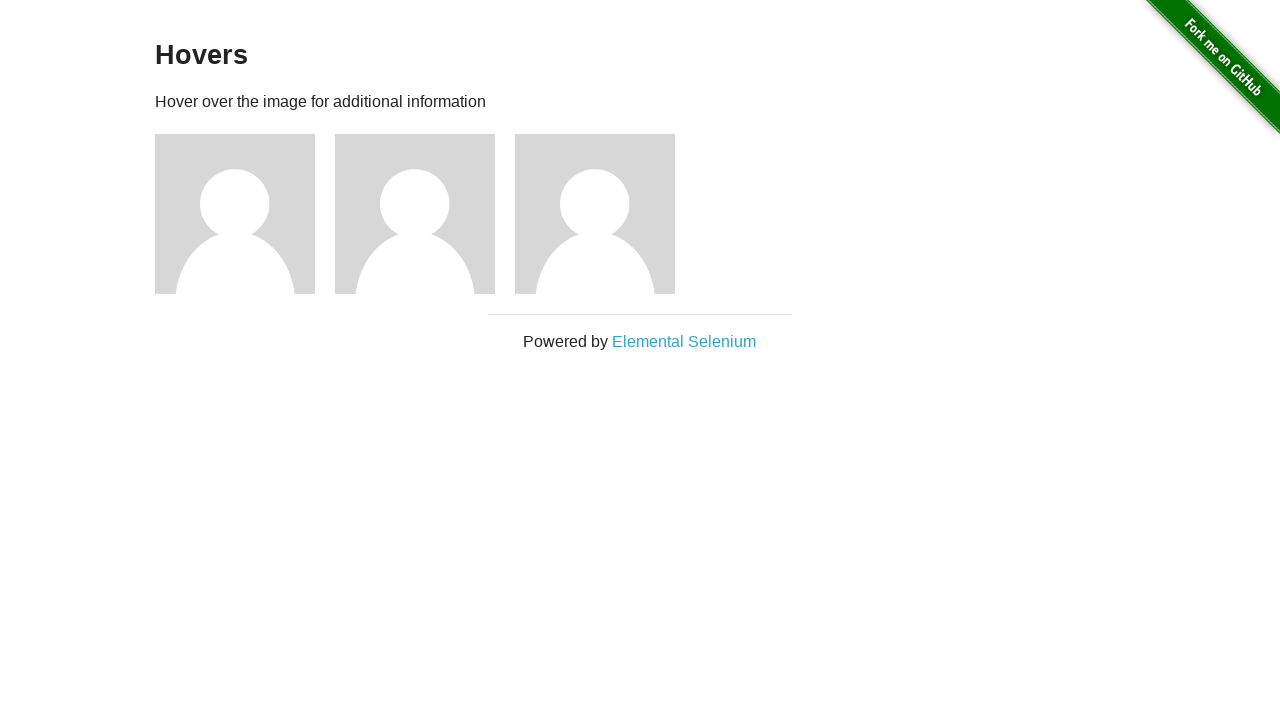

Hovered over first user avatar at (235, 214) on xpath=//*[@id='content']/div/div[1]/img
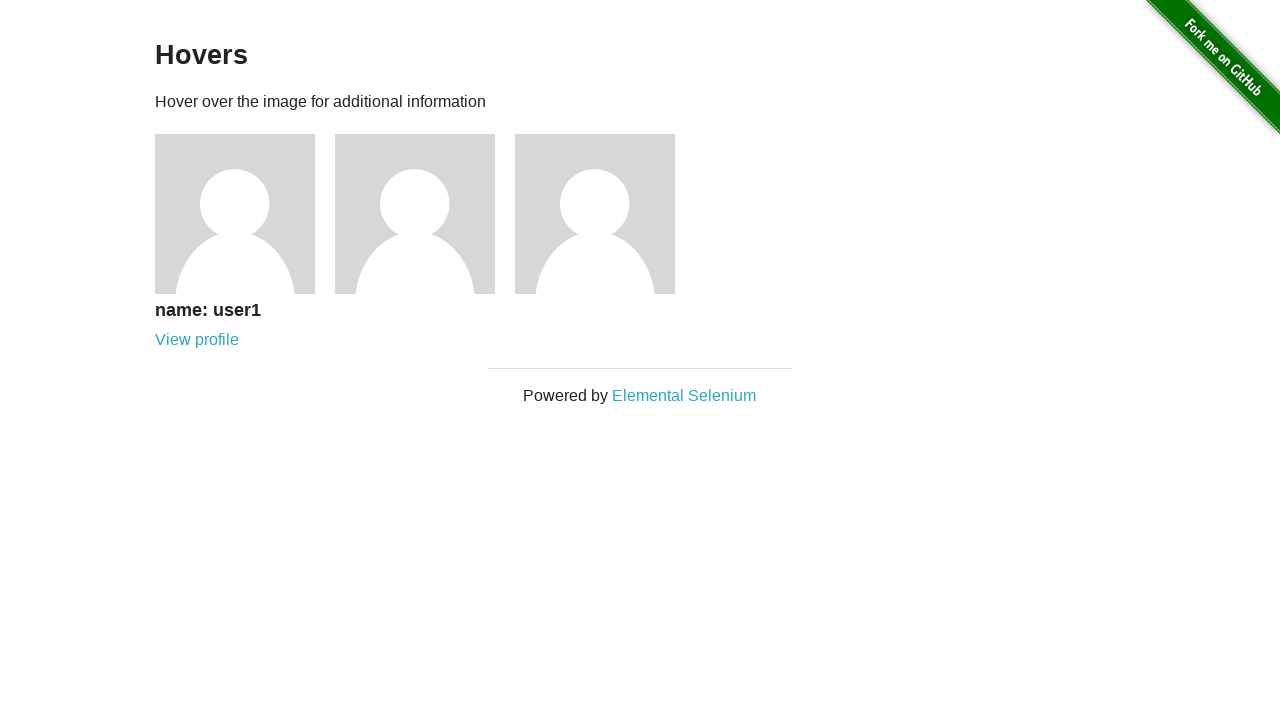

First user caption became visible
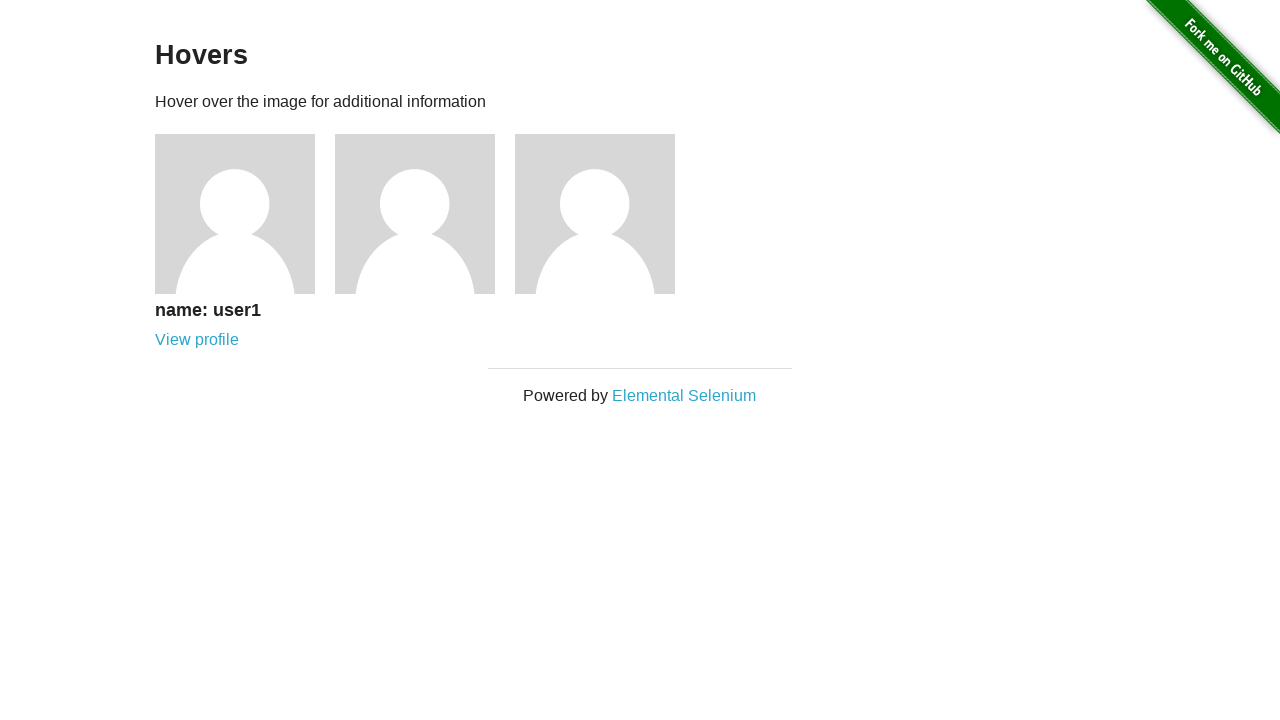

Verified first user caption contains 'user1'
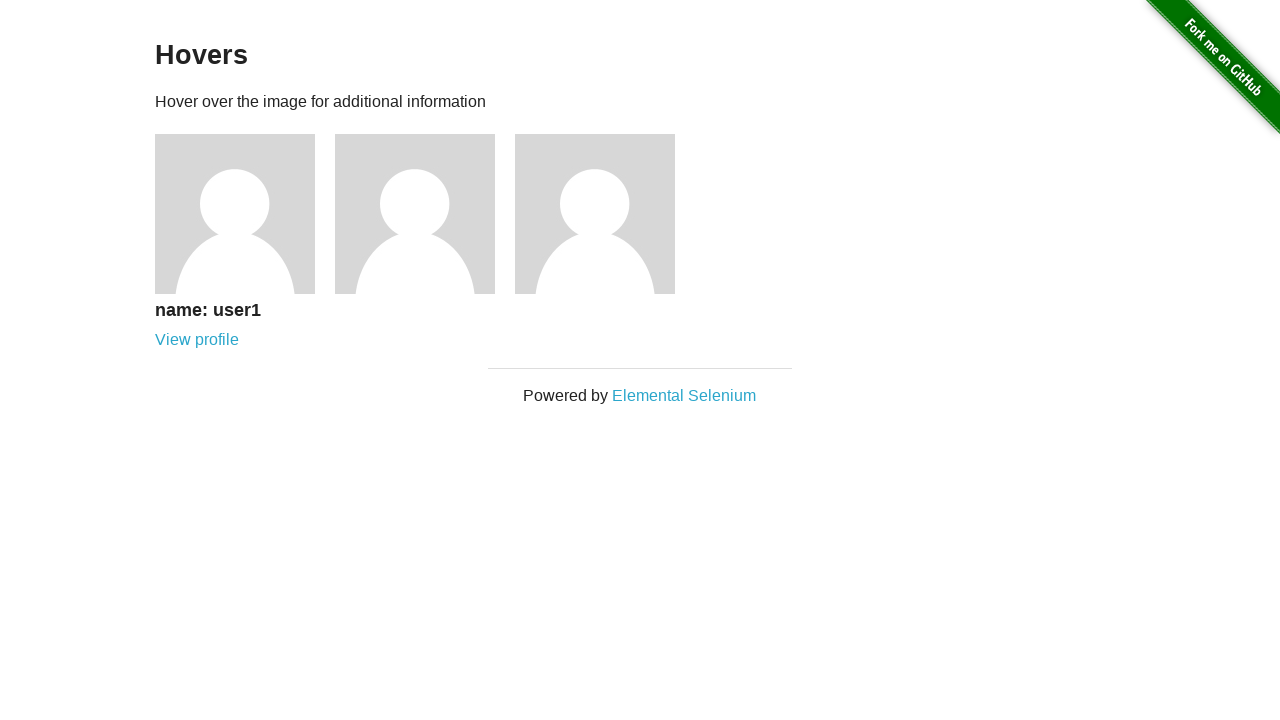

Hovered over second user avatar at (415, 214) on xpath=//*[@id='content']/div/div[2]/img
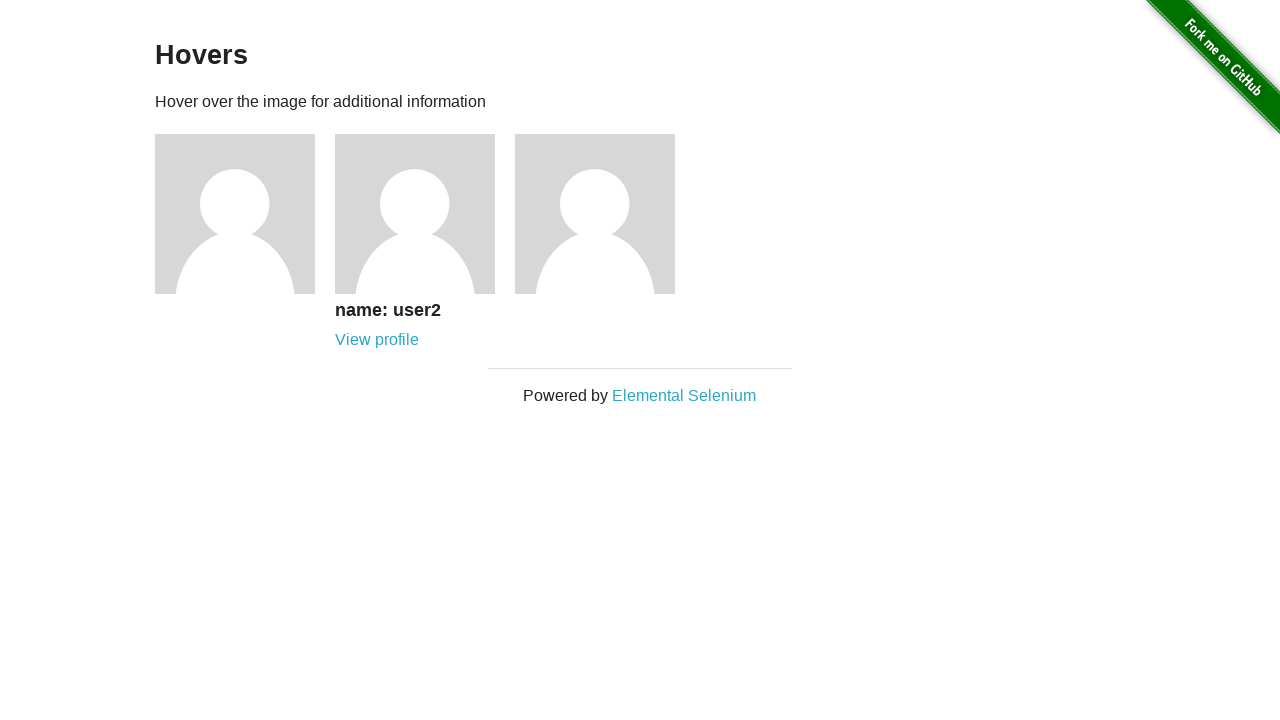

Second user caption became visible
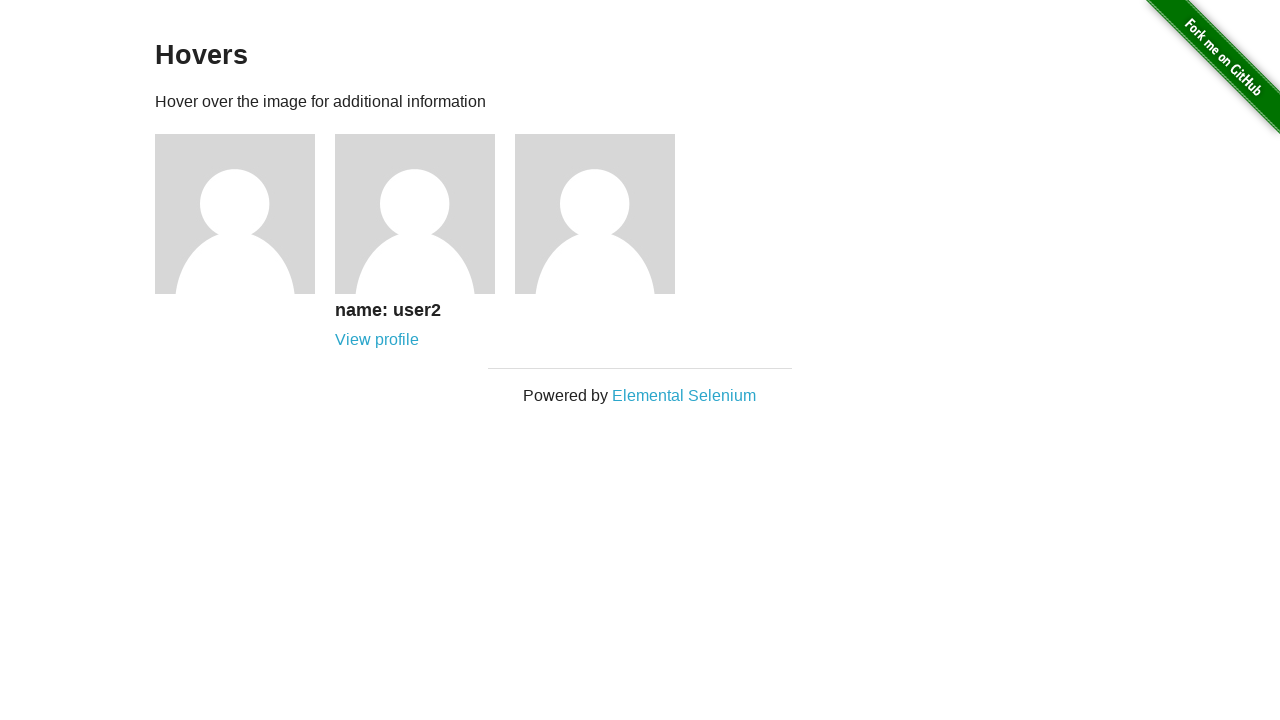

Verified second user caption contains 'user2'
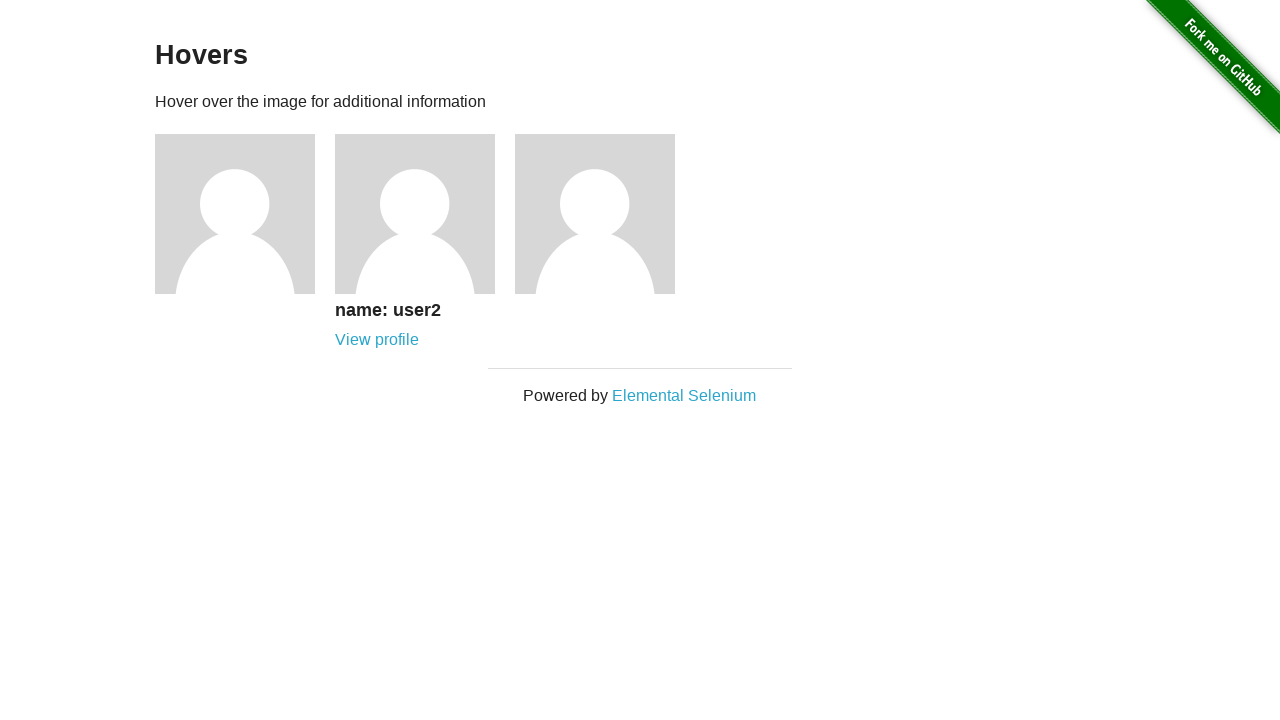

Hovered over third user avatar at (595, 214) on xpath=//*[@id='content']/div/div[3]/img
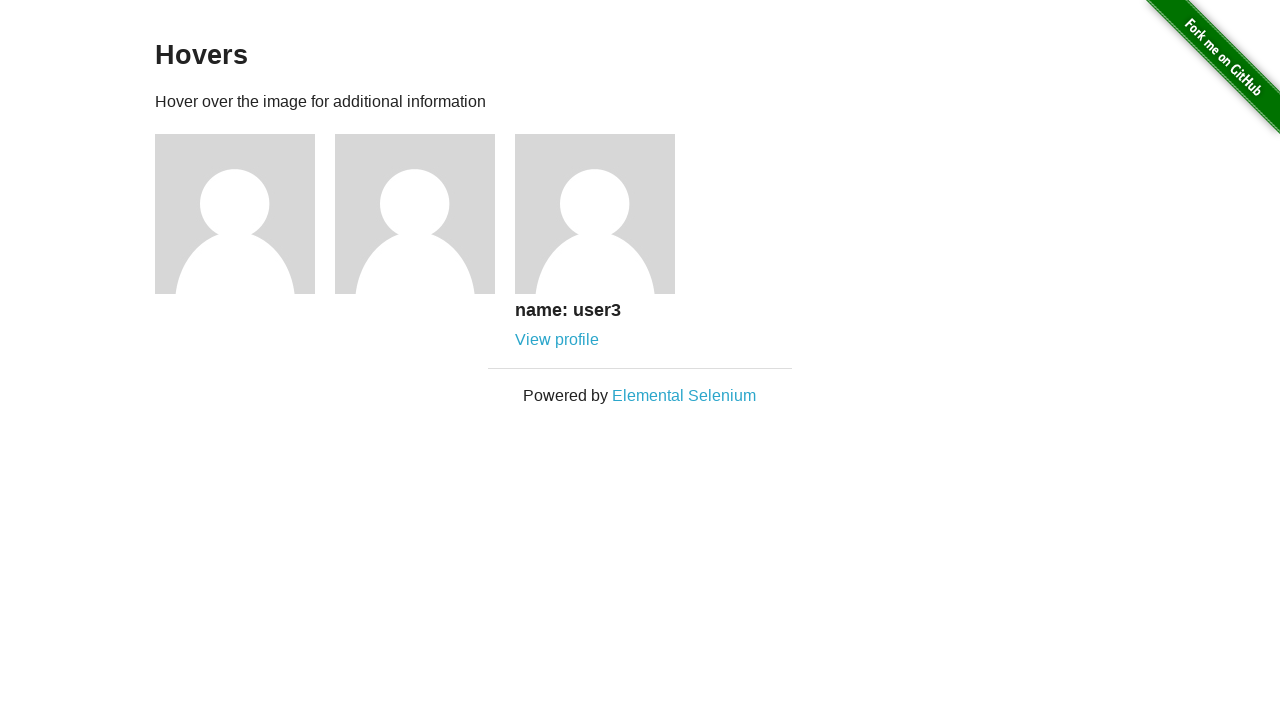

Third user caption became visible
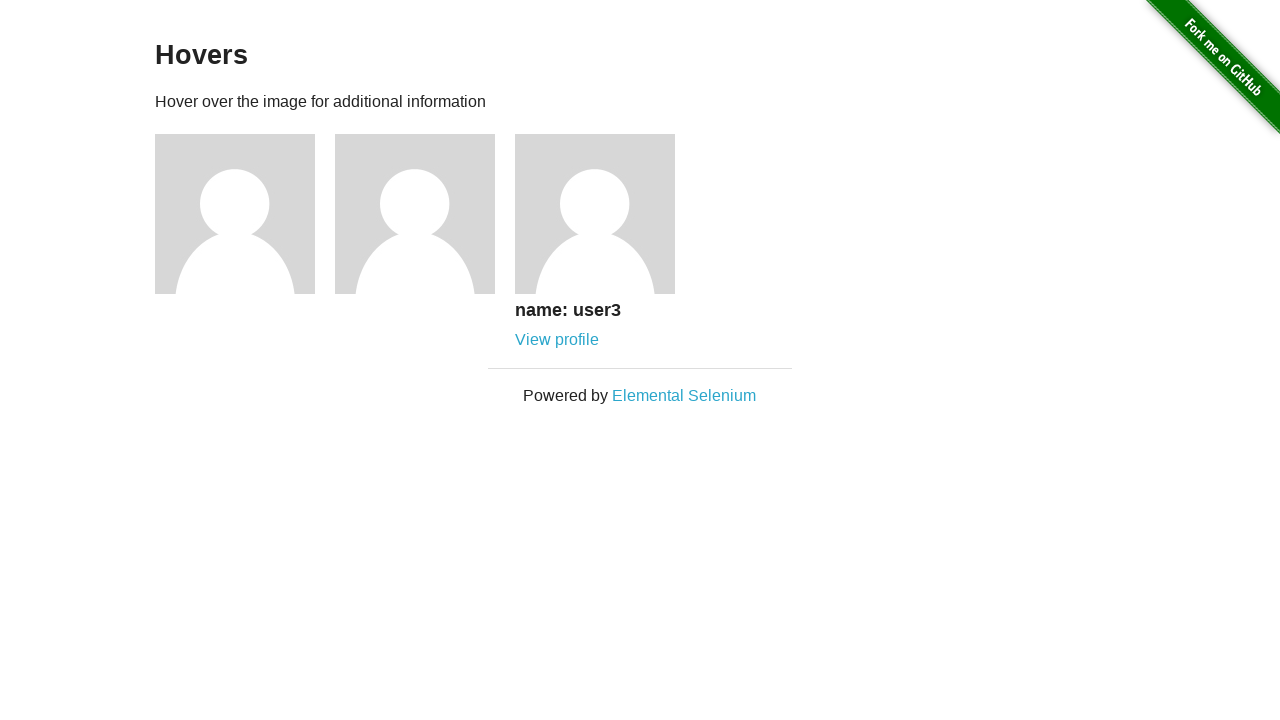

Verified third user caption contains 'user3'
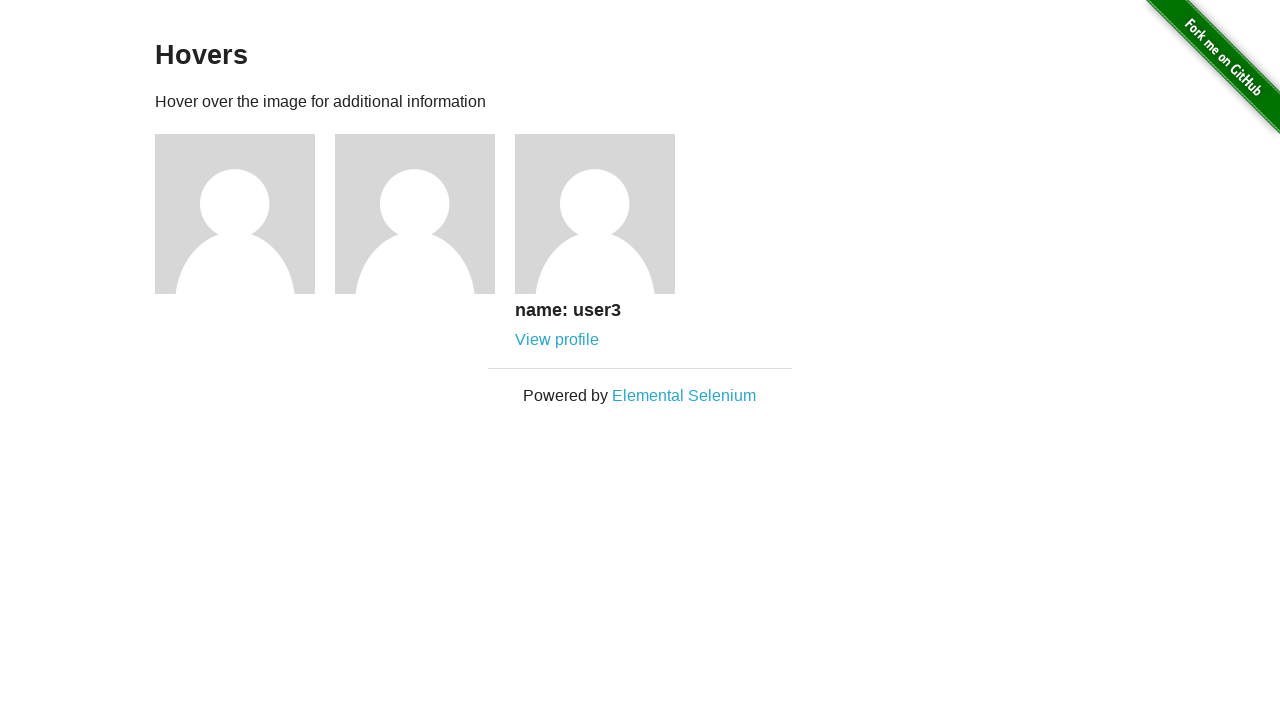

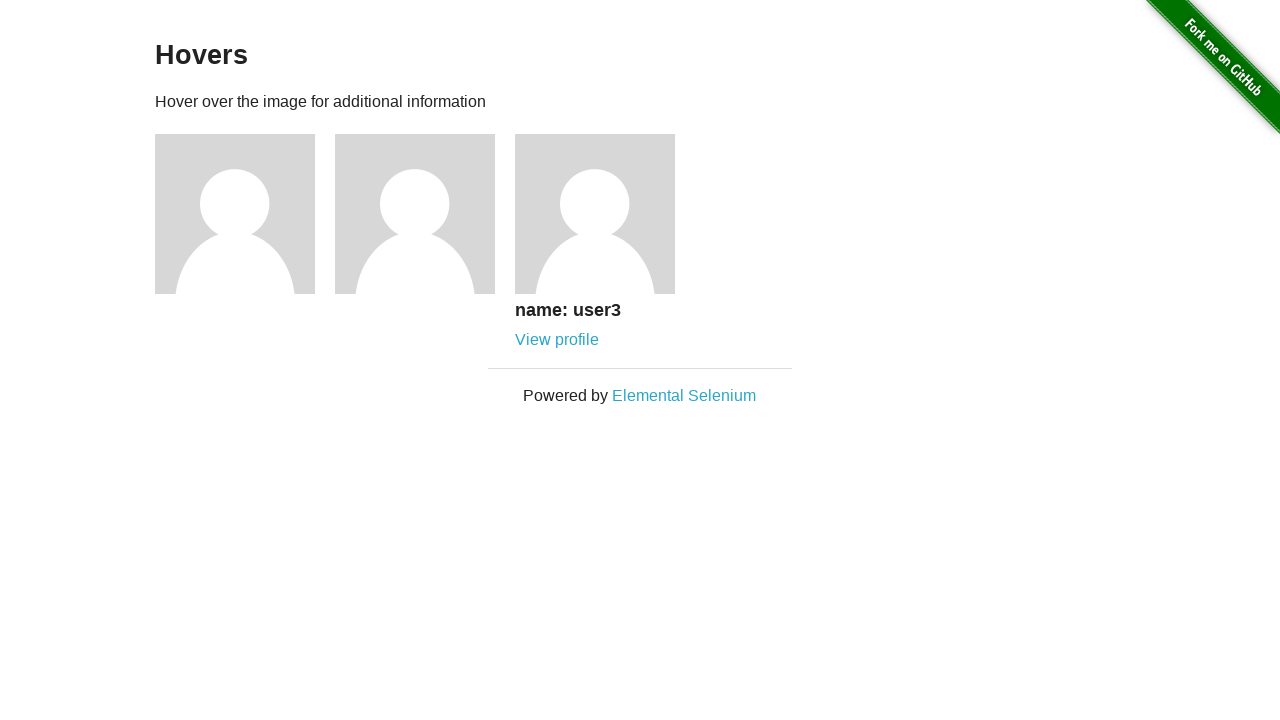